Navigates to testotomasyonu.com and verifies that the page loads correctly by checking the URL

Starting URL: https://www.testotomasyonu.com/

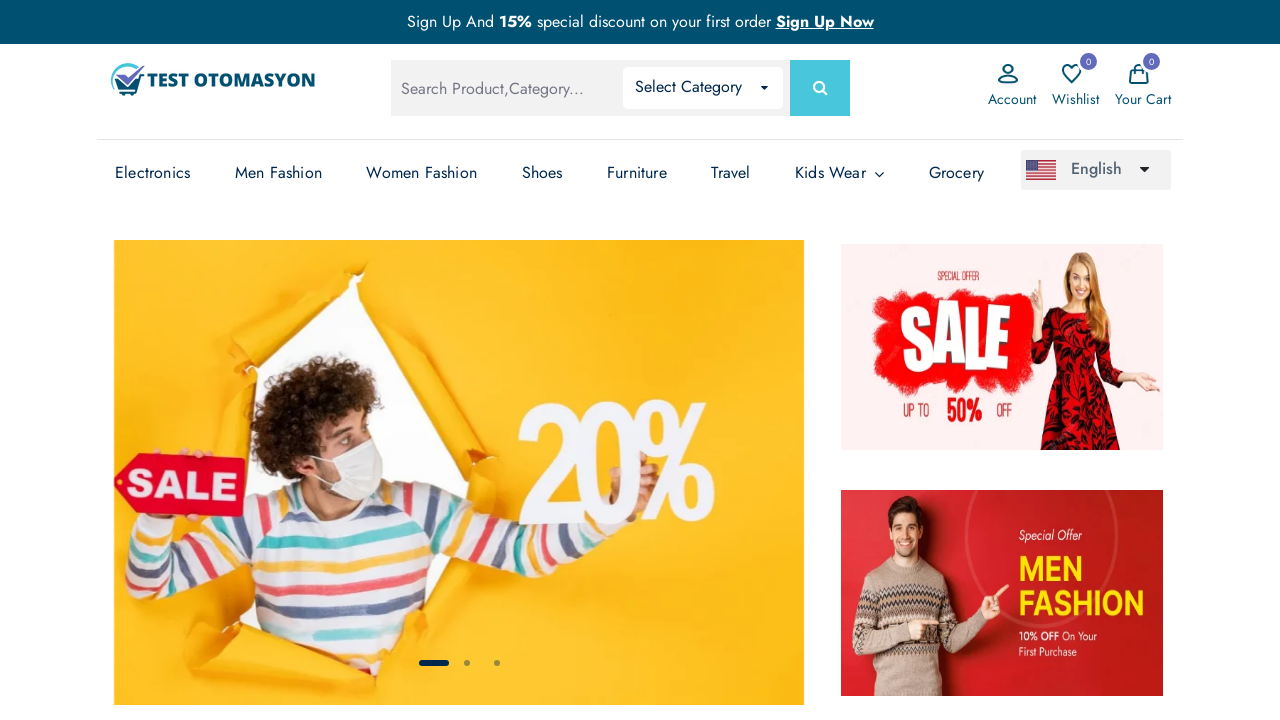

Retrieved current page URL
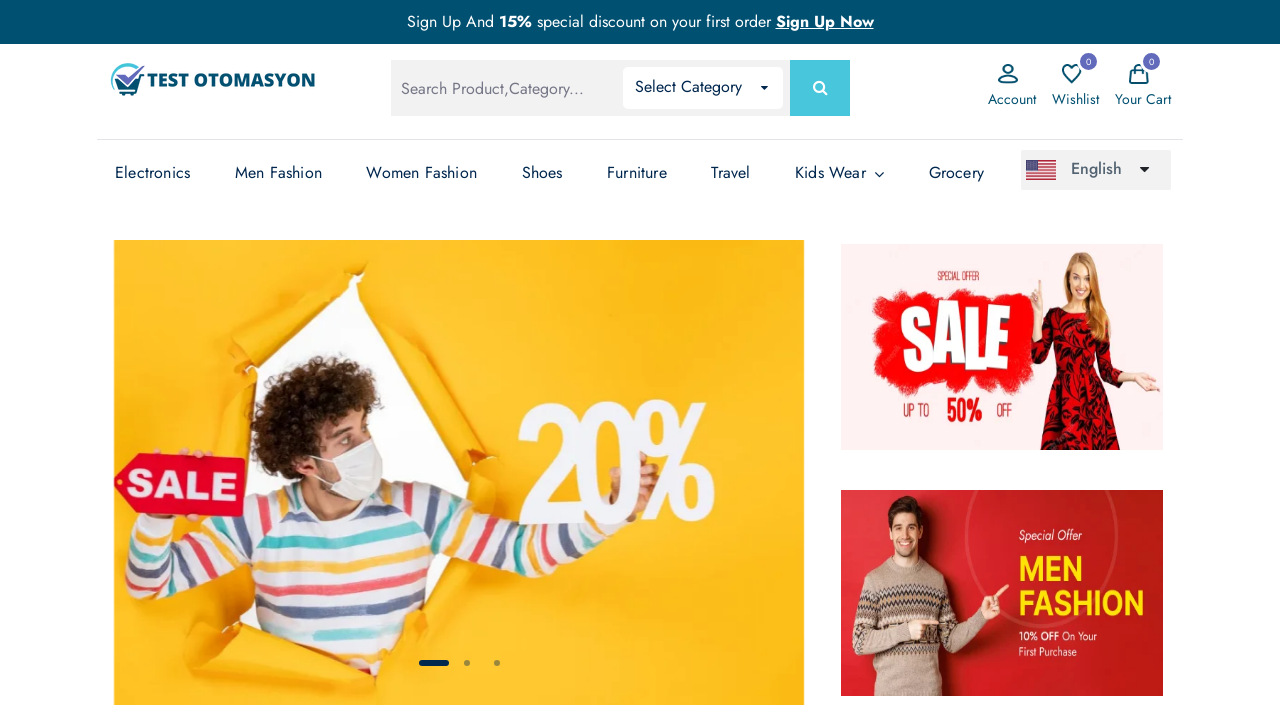

Verified that page URL contains 'https://www.testotomasyonu.com'
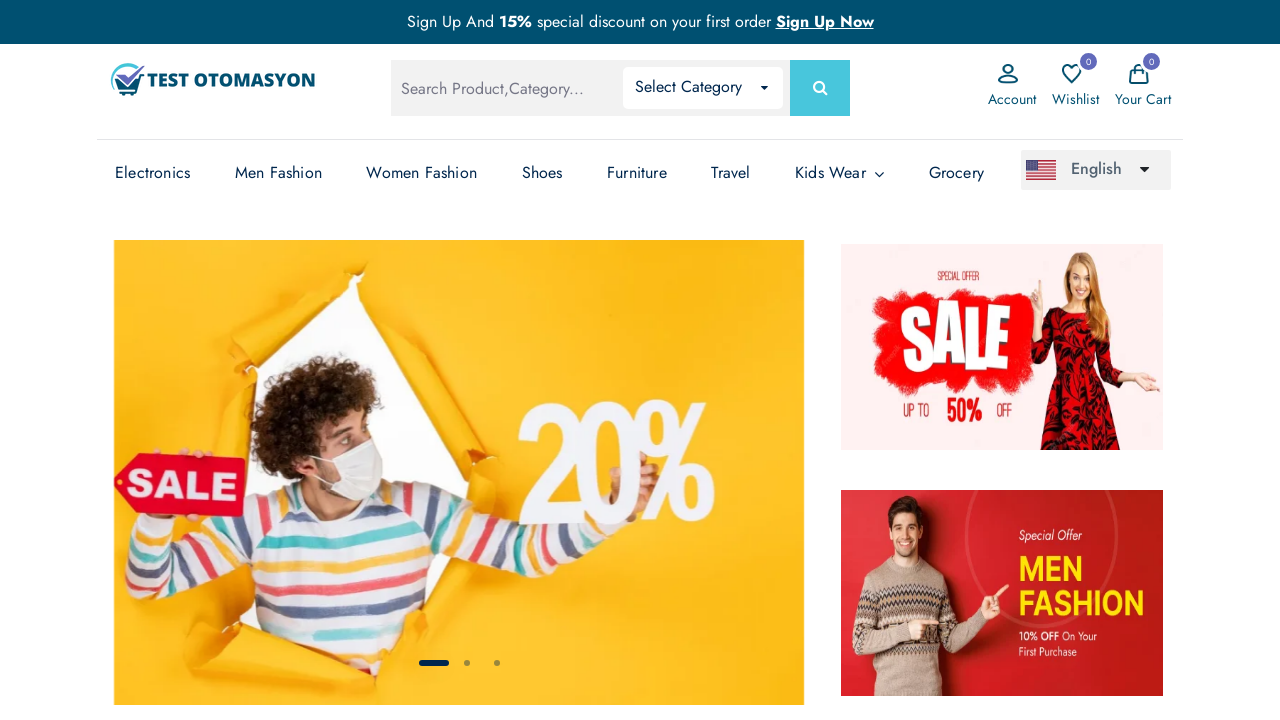

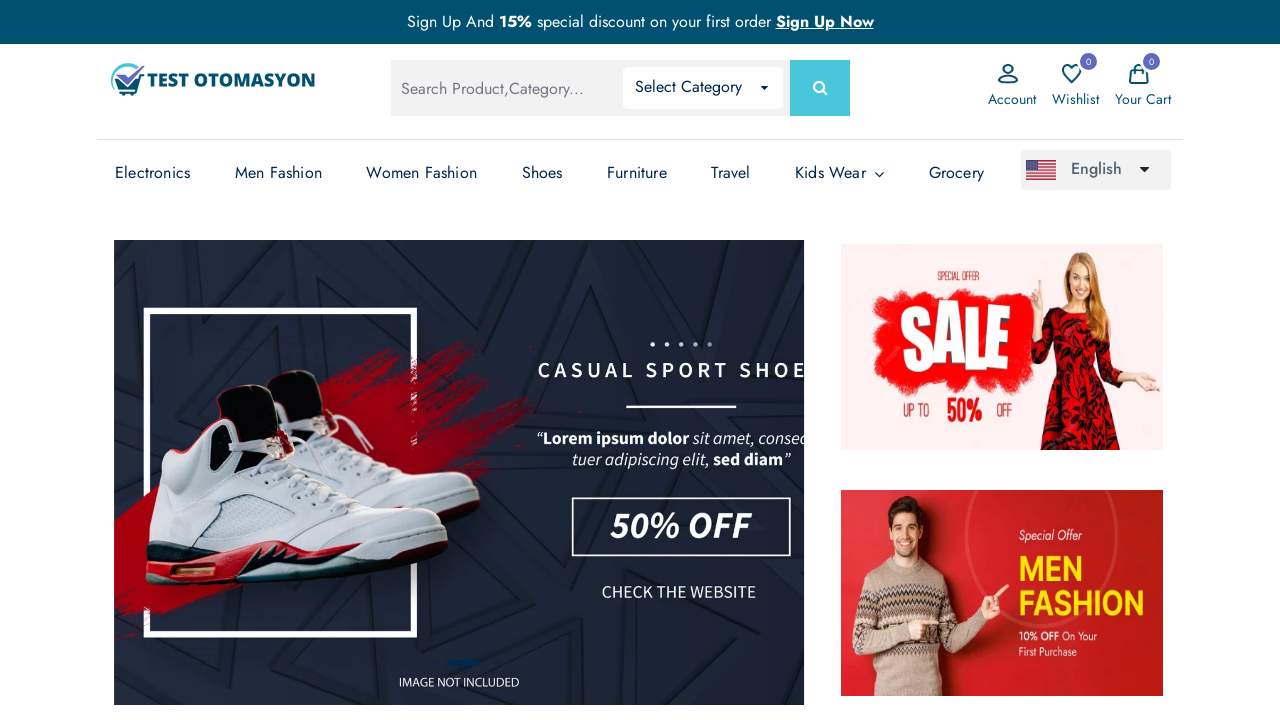